Tests scrolling functionality by scrolling an element into view

Starting URL: https://dgotlieb.github.io/Actions

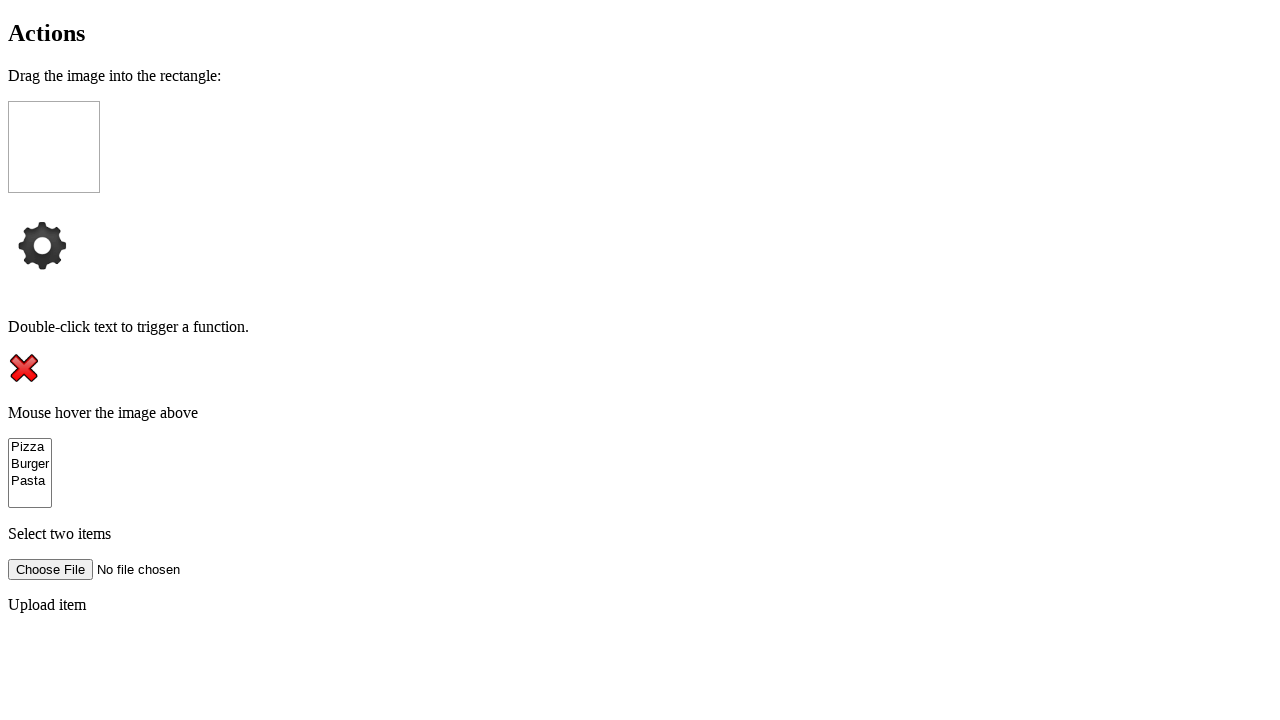

Scrolled #clickMe element into view
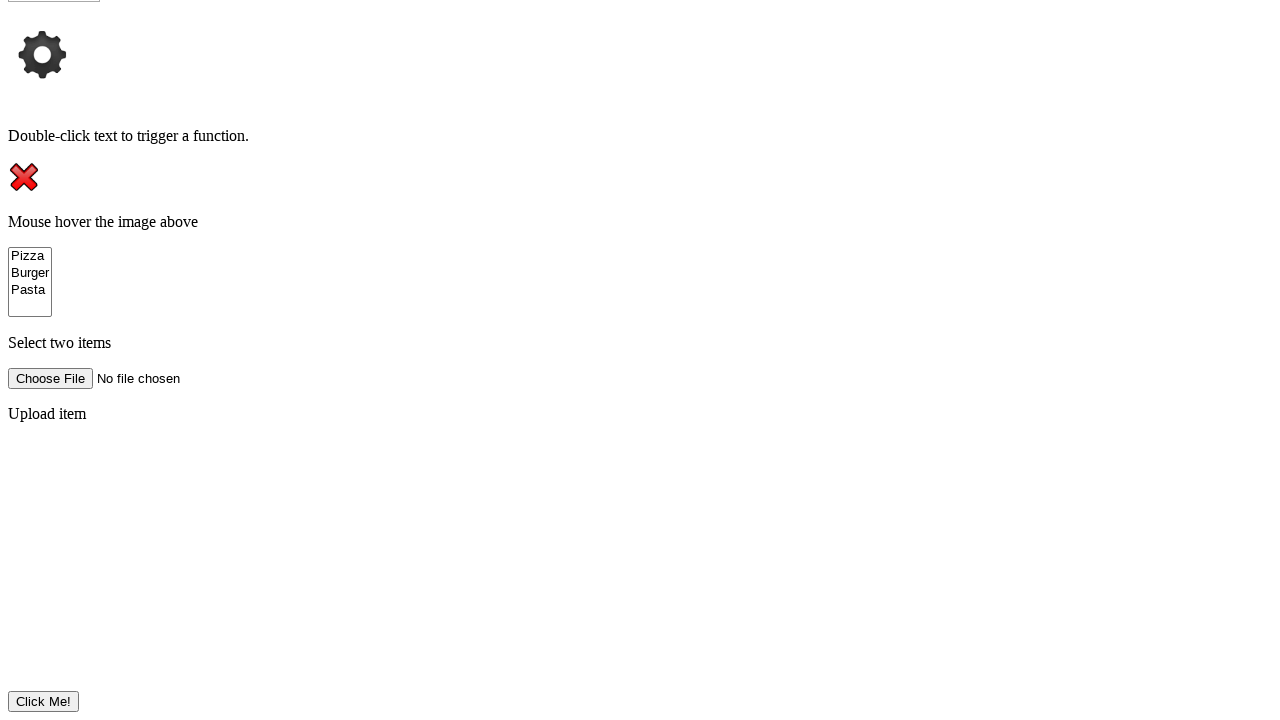

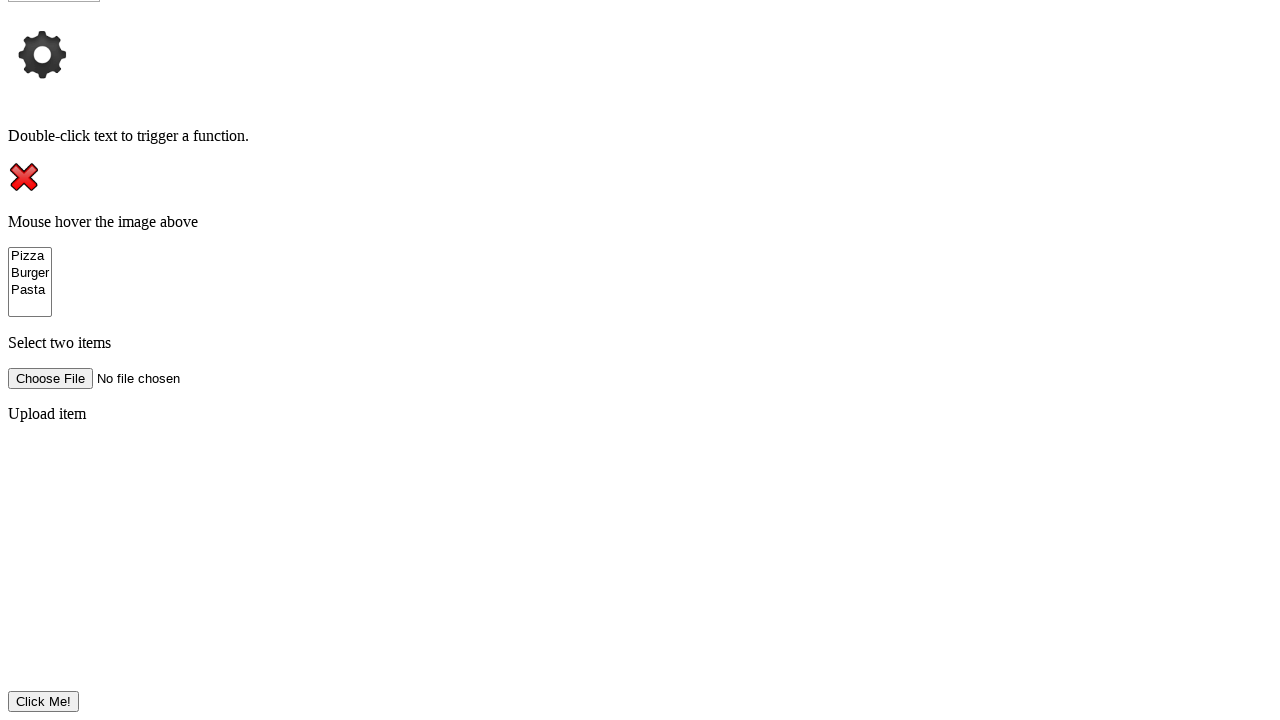